Tests UC Berkeley dining menu navigation by clicking on a dining hall, selecting a meal period, and viewing nutritional details for a menu item.

Starting URL: https://dining.berkeley.edu/menus/

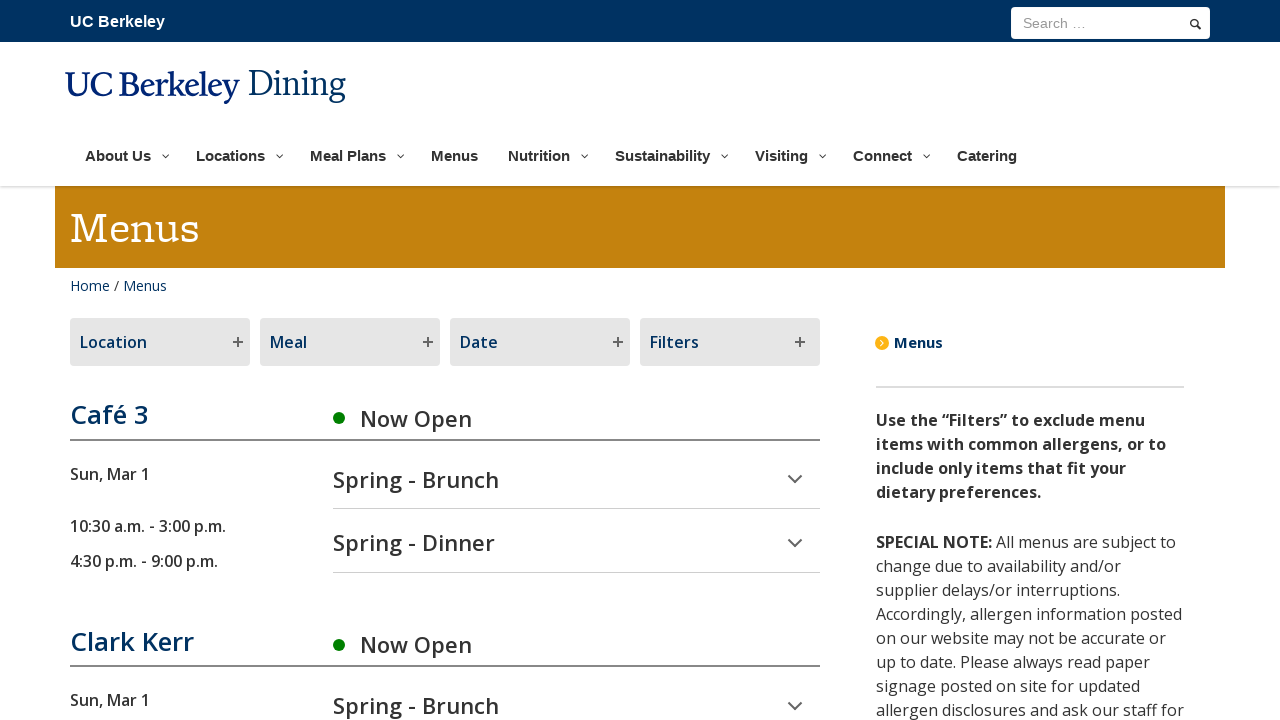

Waited for dining halls to load
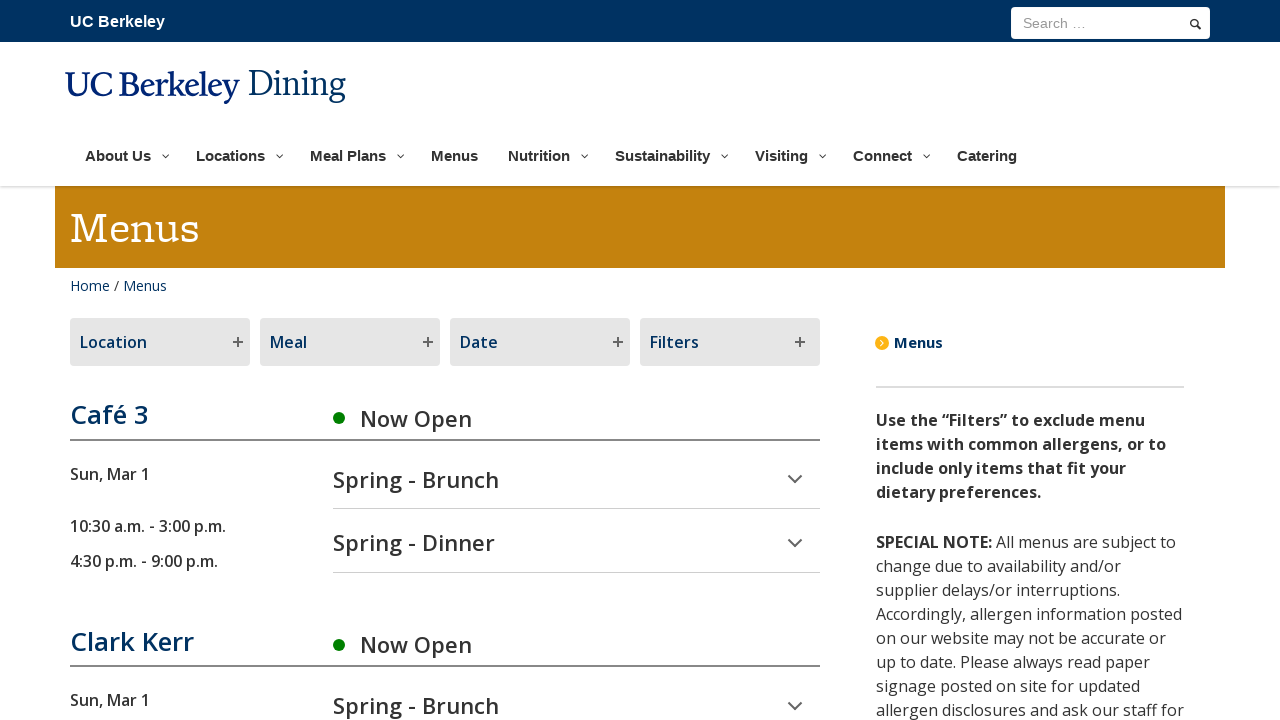

Located first dining hall
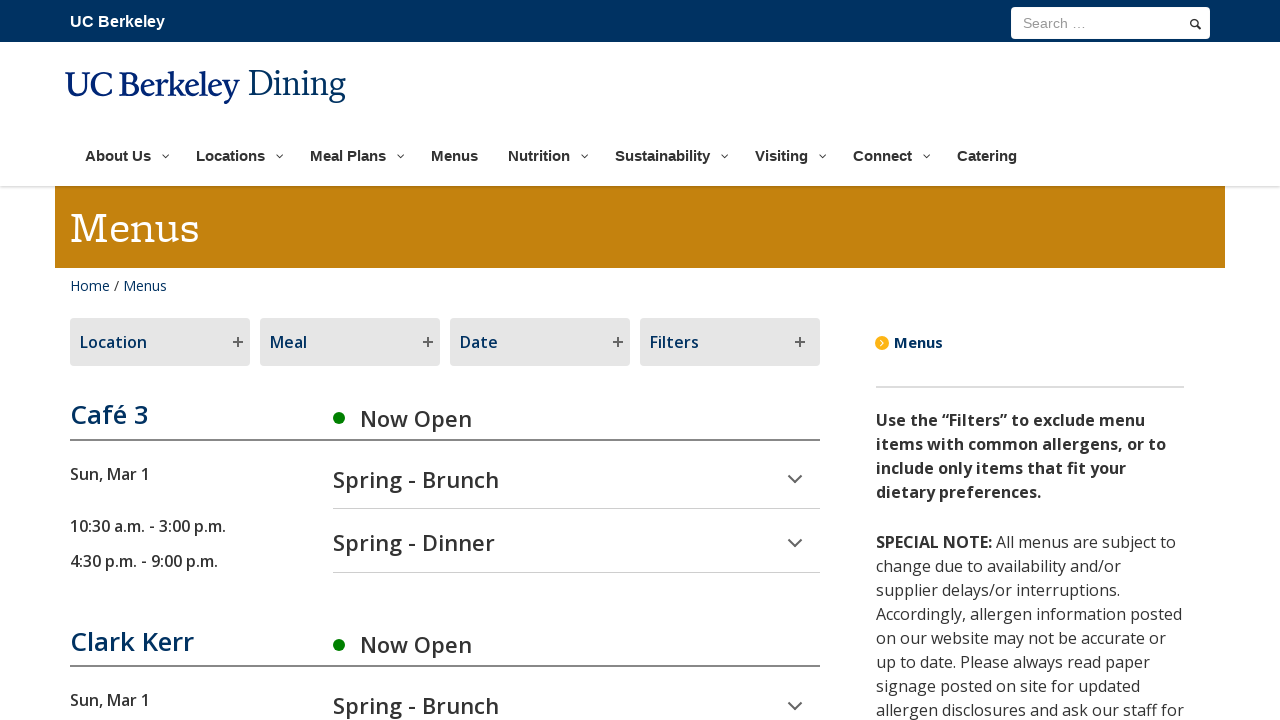

Scrolled first dining hall into view
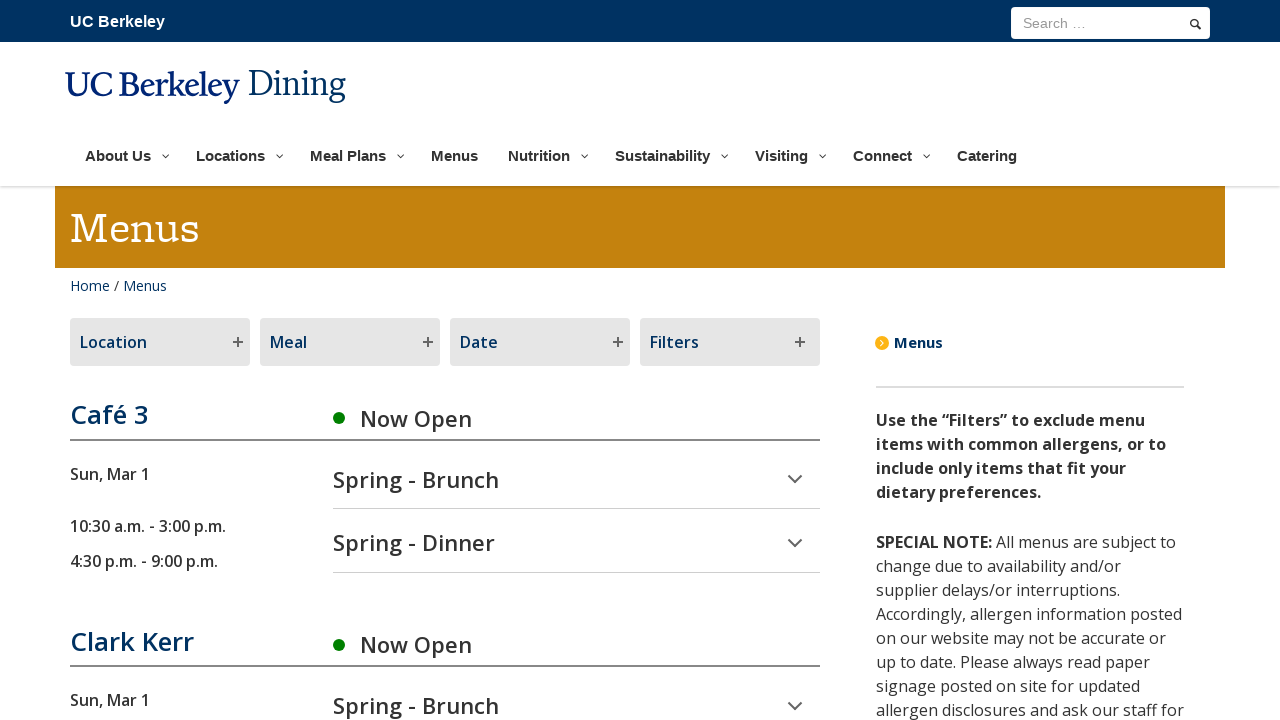

Clicked on first dining hall at (201, 415) on .cafe-title >> nth=0
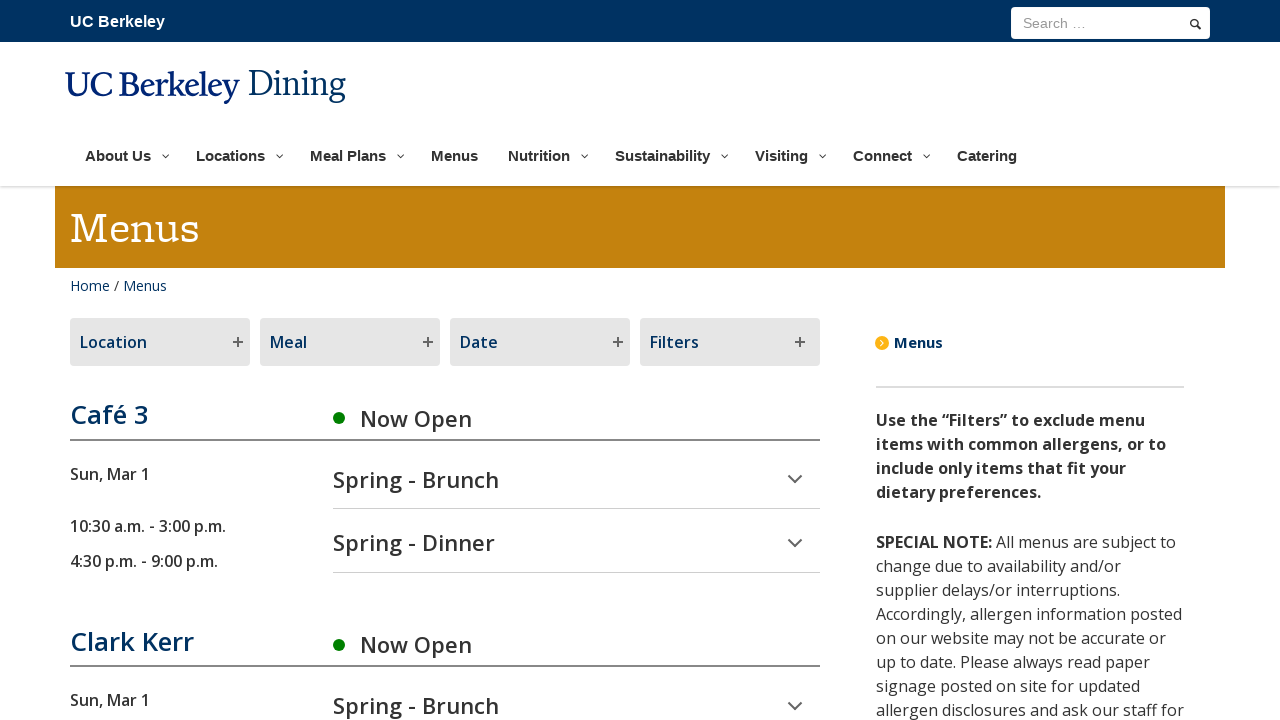

Waited for meal periods to load
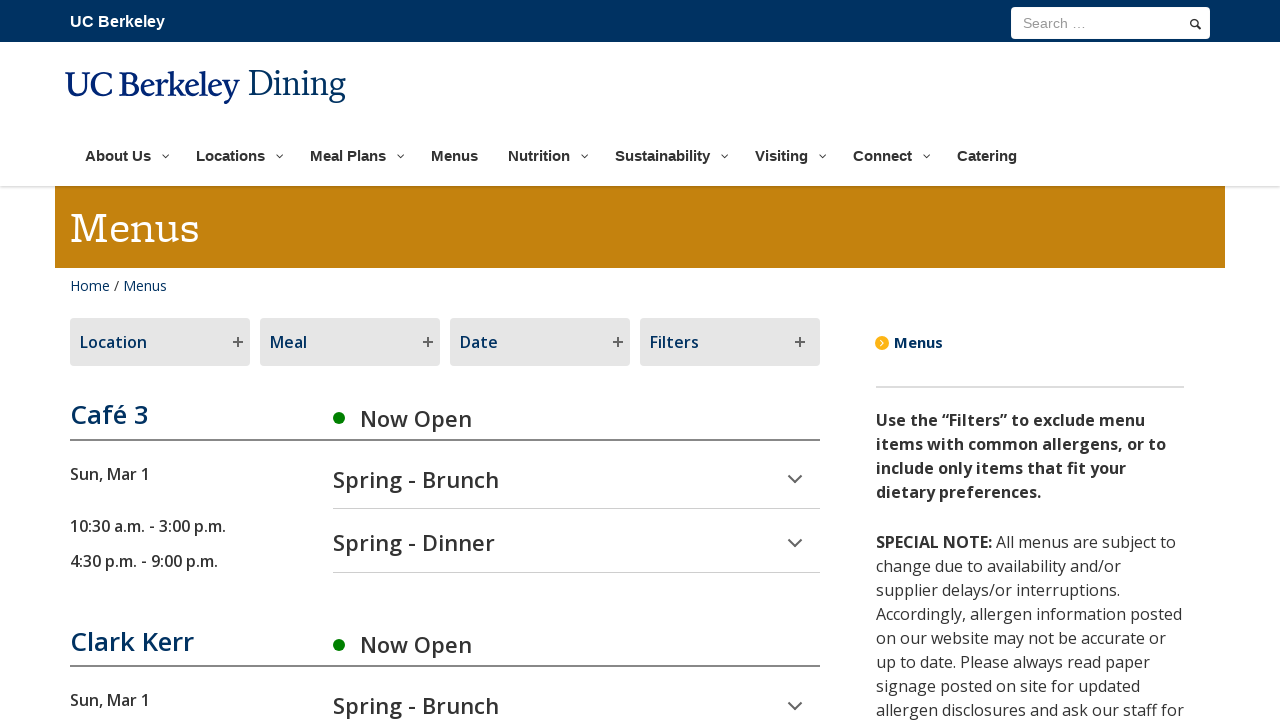

Located first meal period
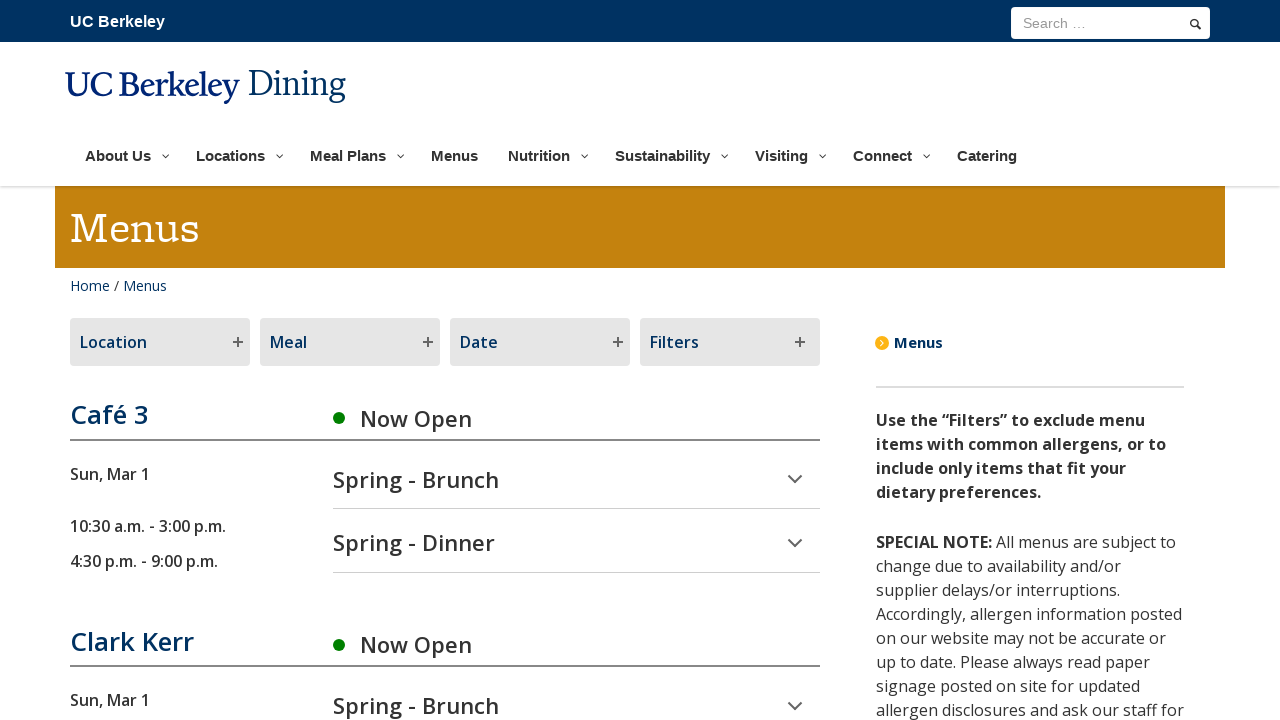

Scrolled first meal period into view
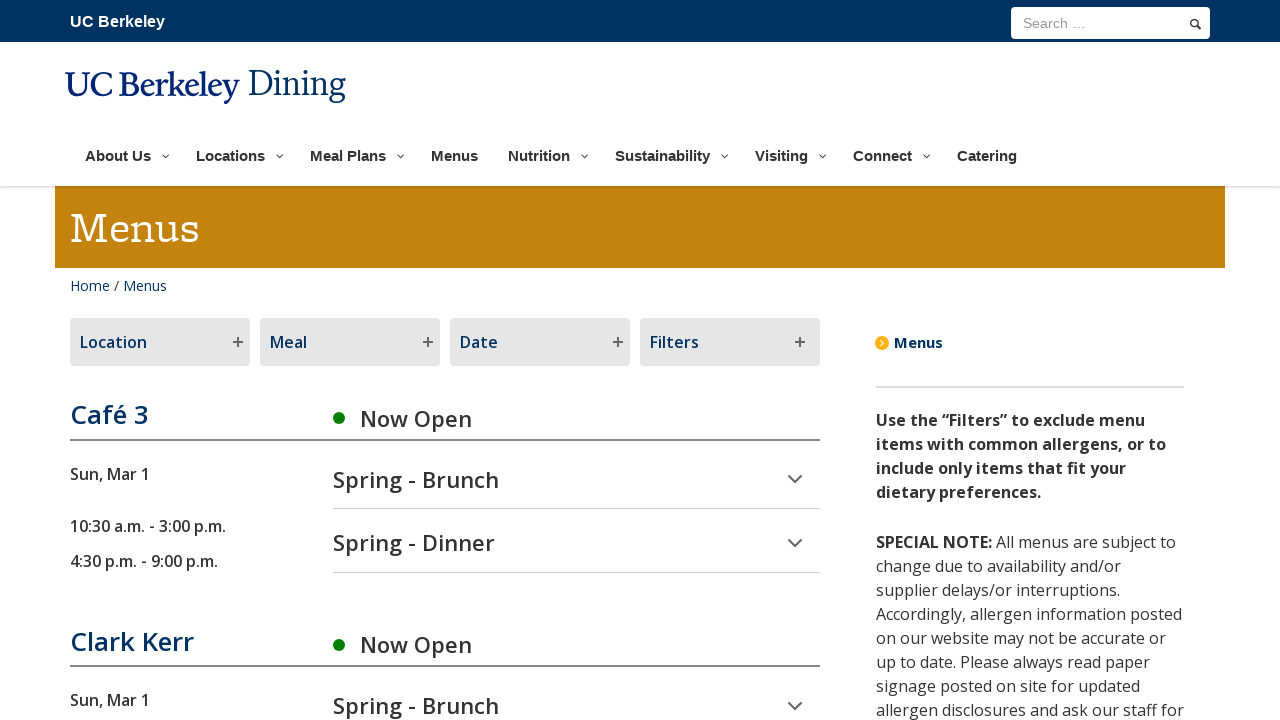

Clicked on first meal period at (576, 485) on .preiod-name >> nth=0
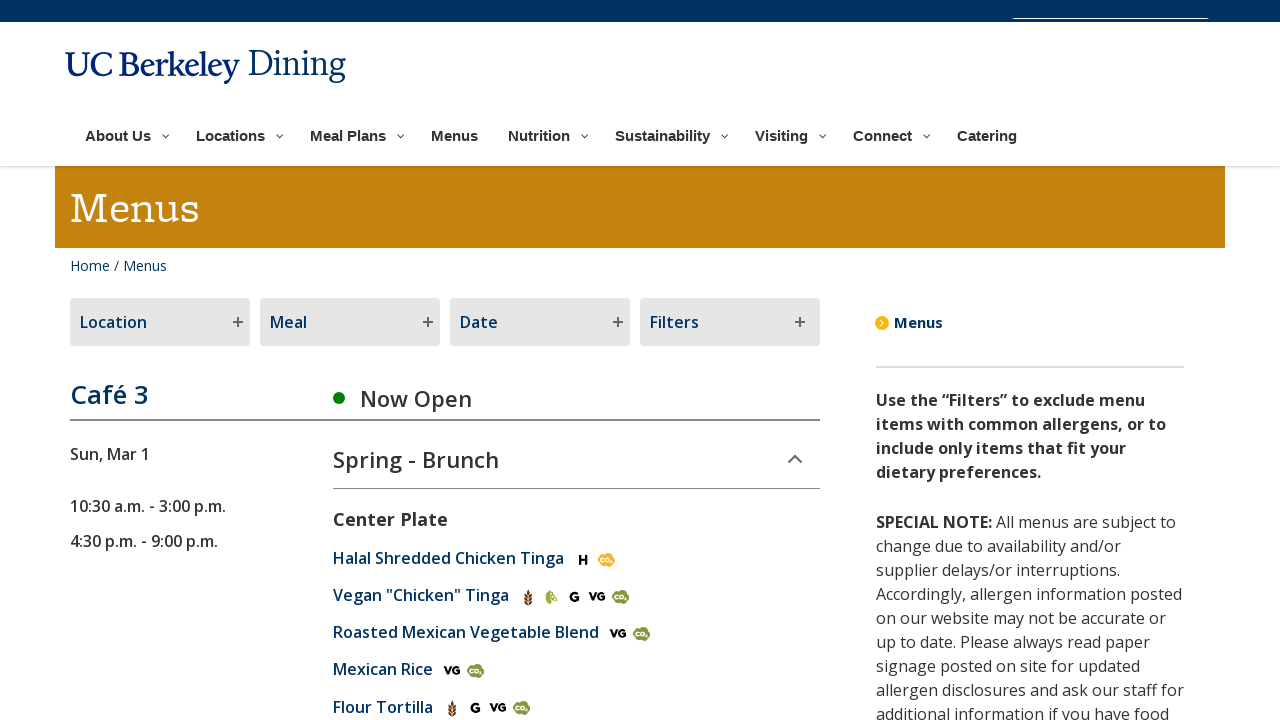

Waited for menu items to load
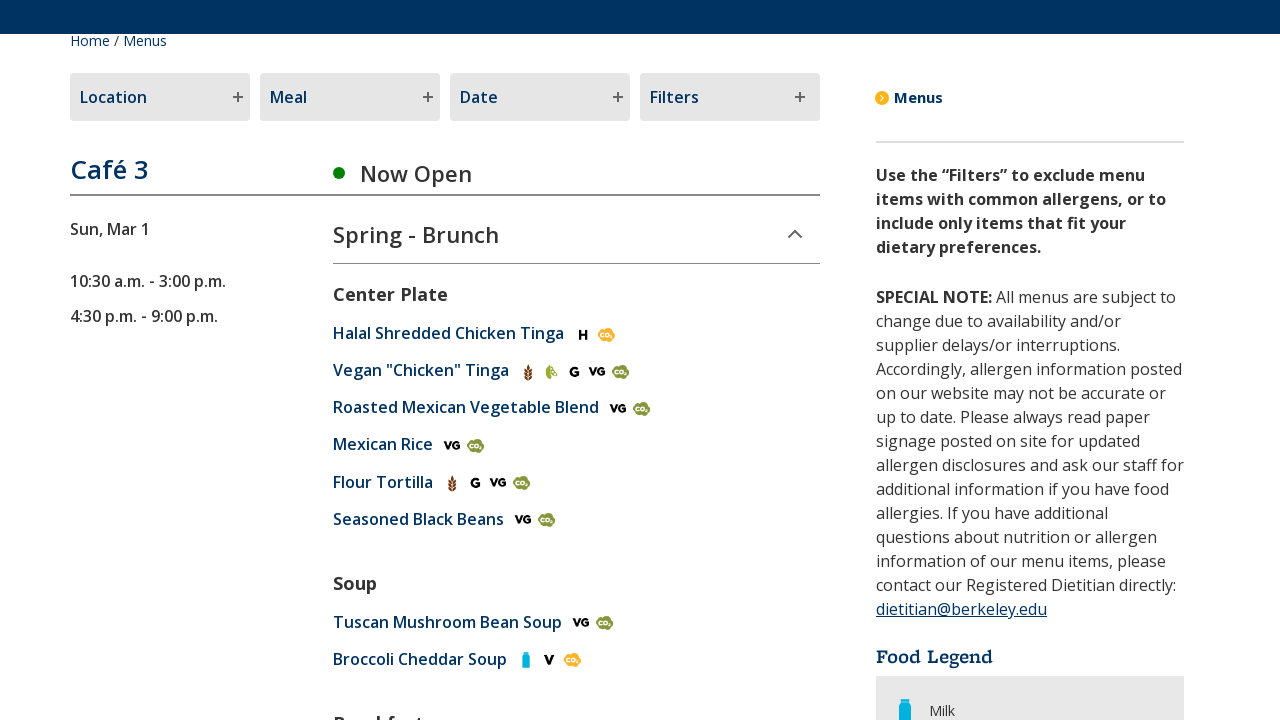

Located first menu item
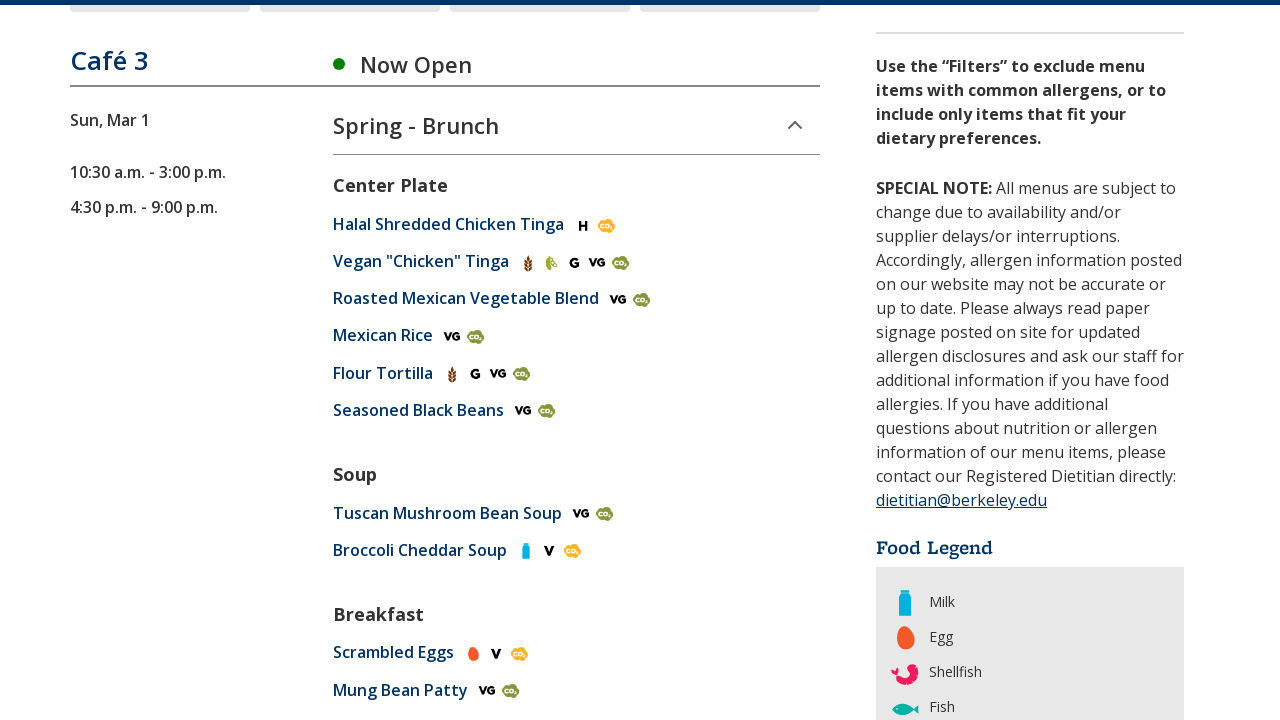

Scrolled first menu item into view
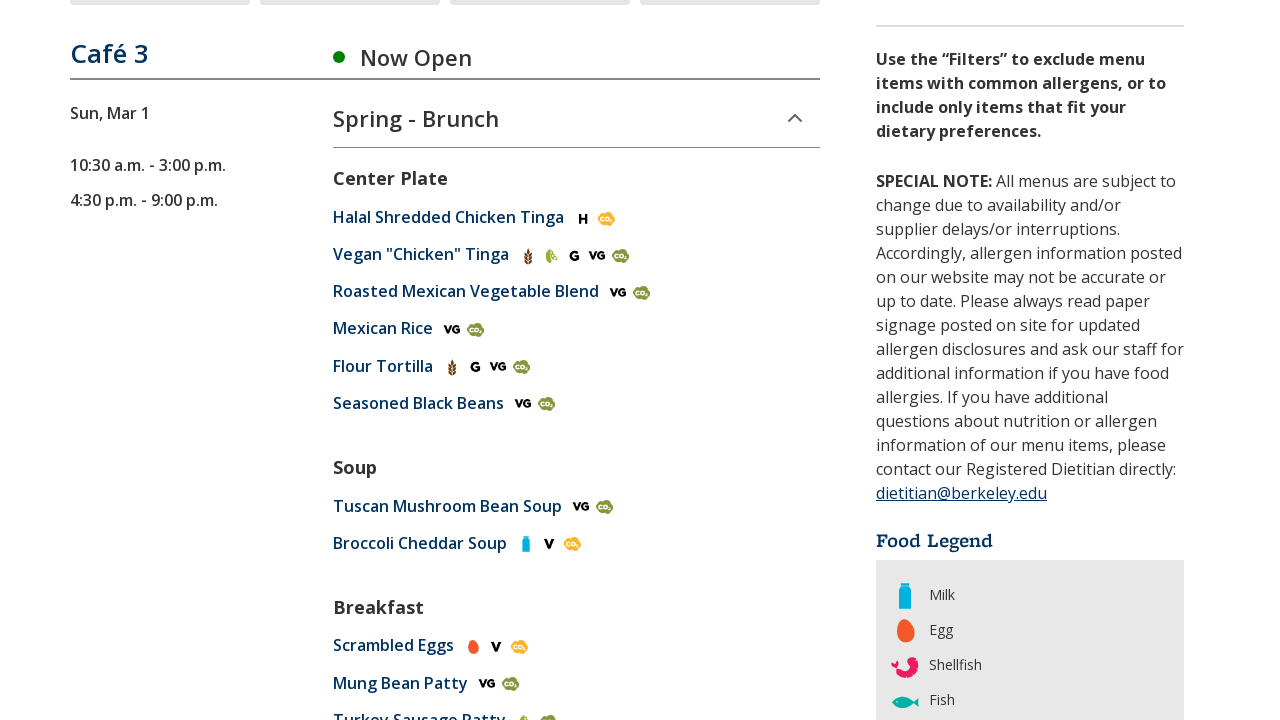

Clicked on first menu item at (576, 217) on .recip >> nth=0
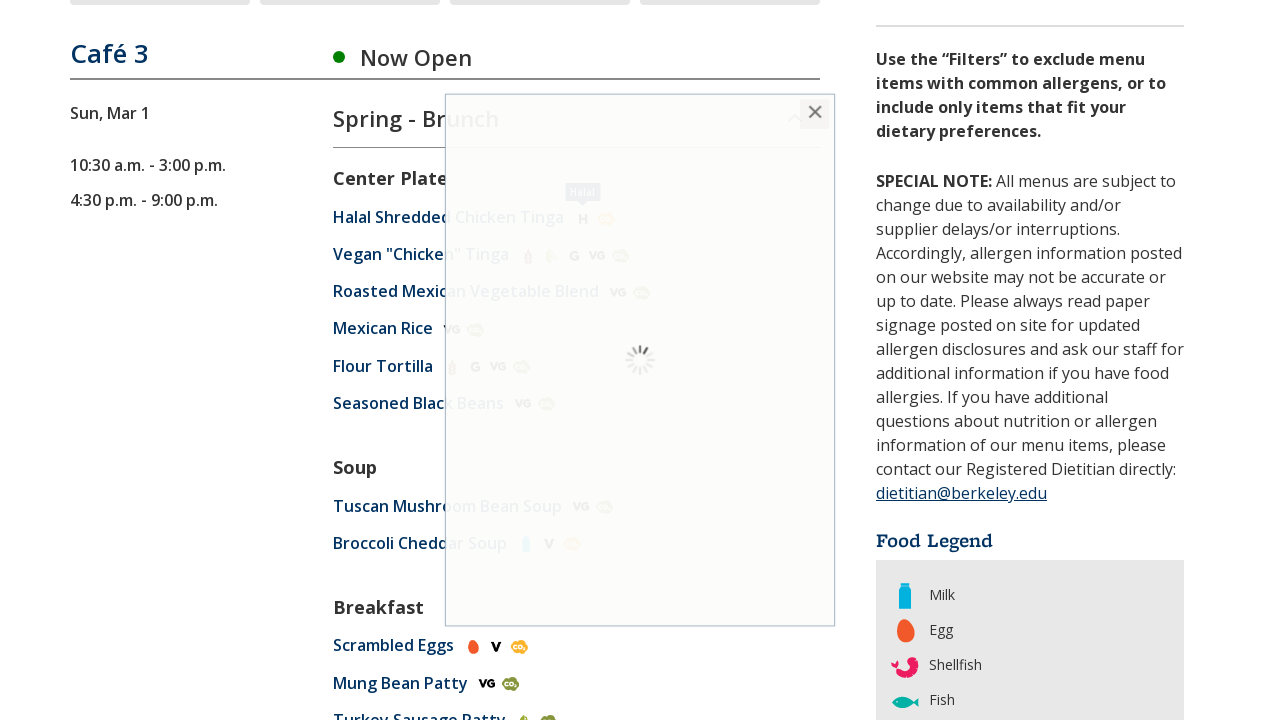

Waited for nutrition details to appear
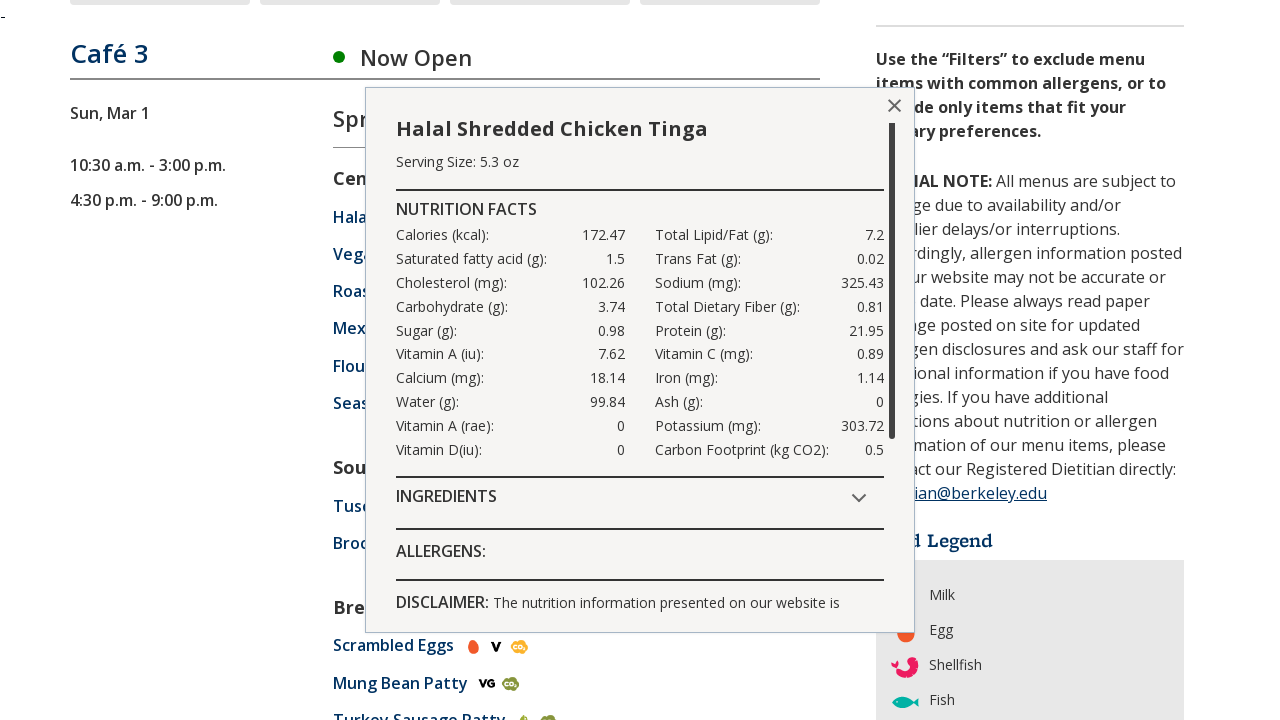

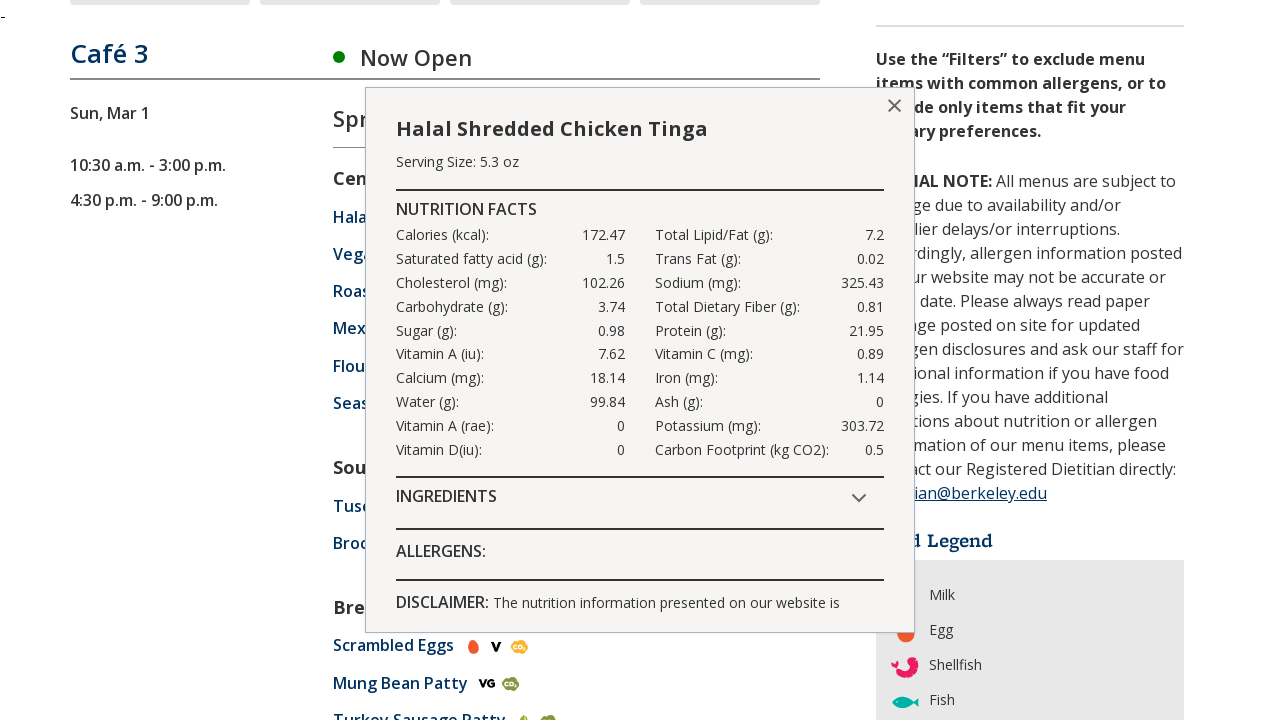